Opens the CERN homepage and verifies the page title equals 'Home | CERN'

Starting URL: https://home.cern

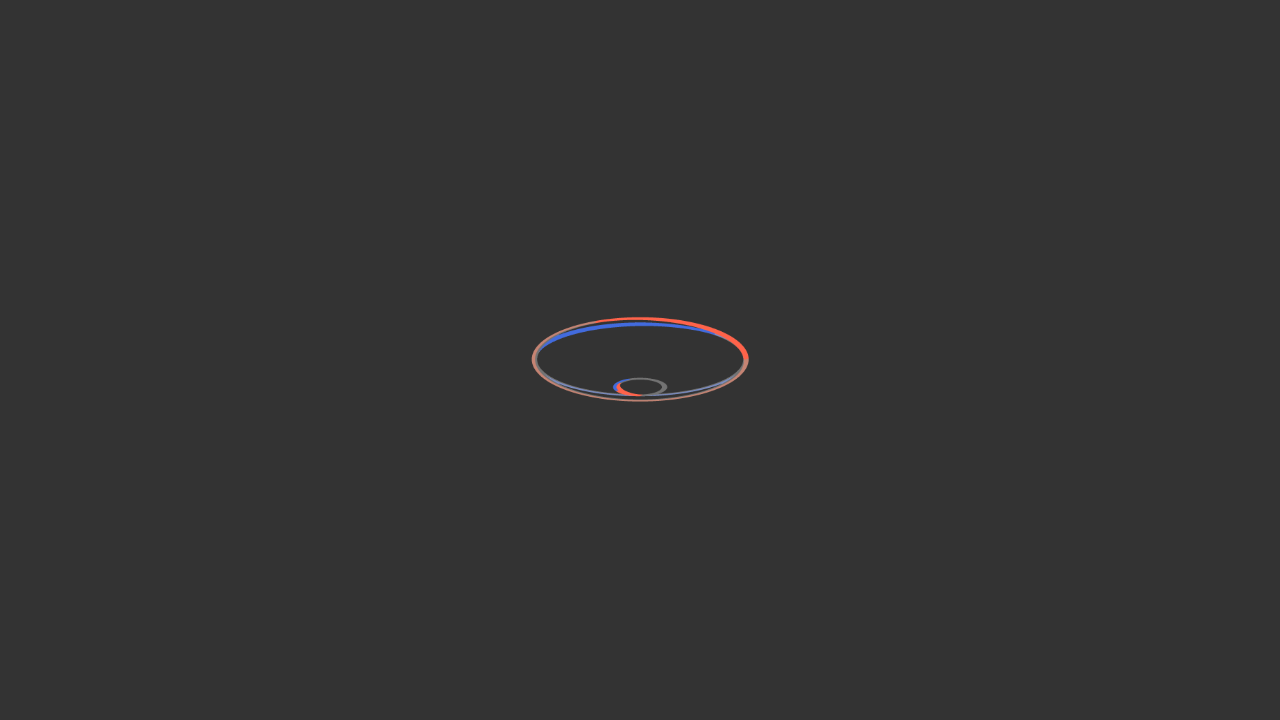

Verified page title equals 'Home | CERN'
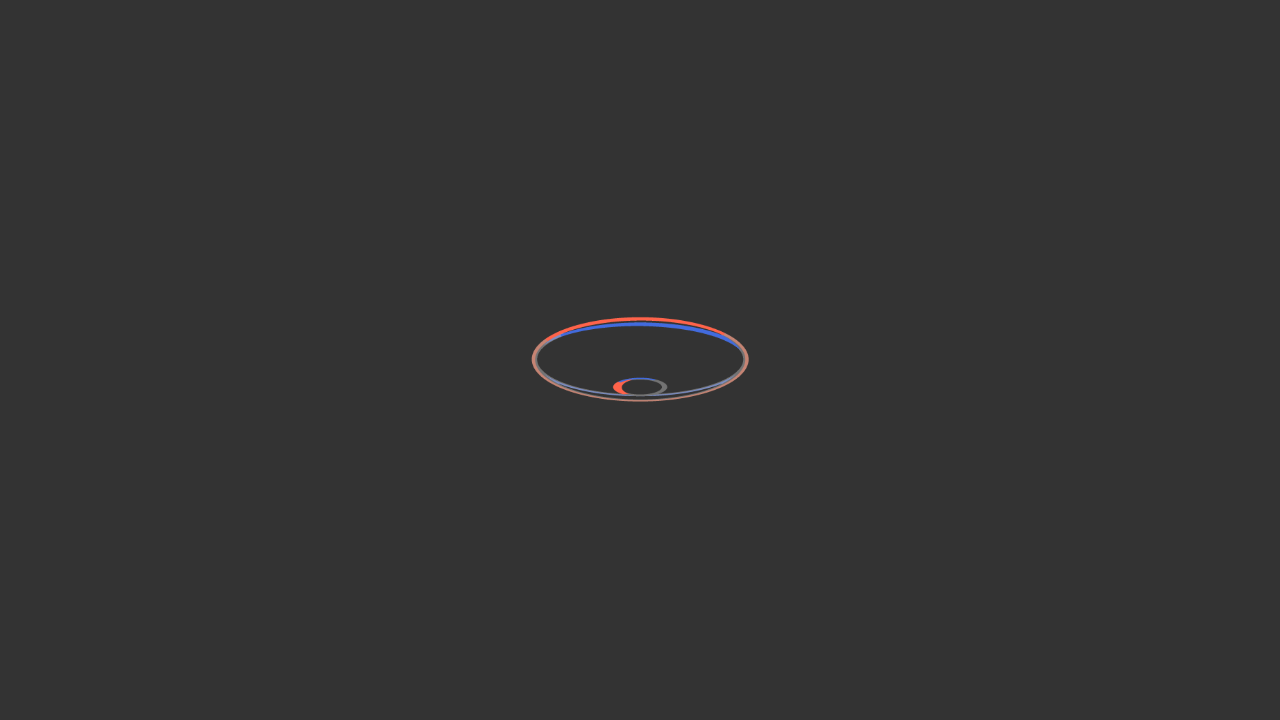

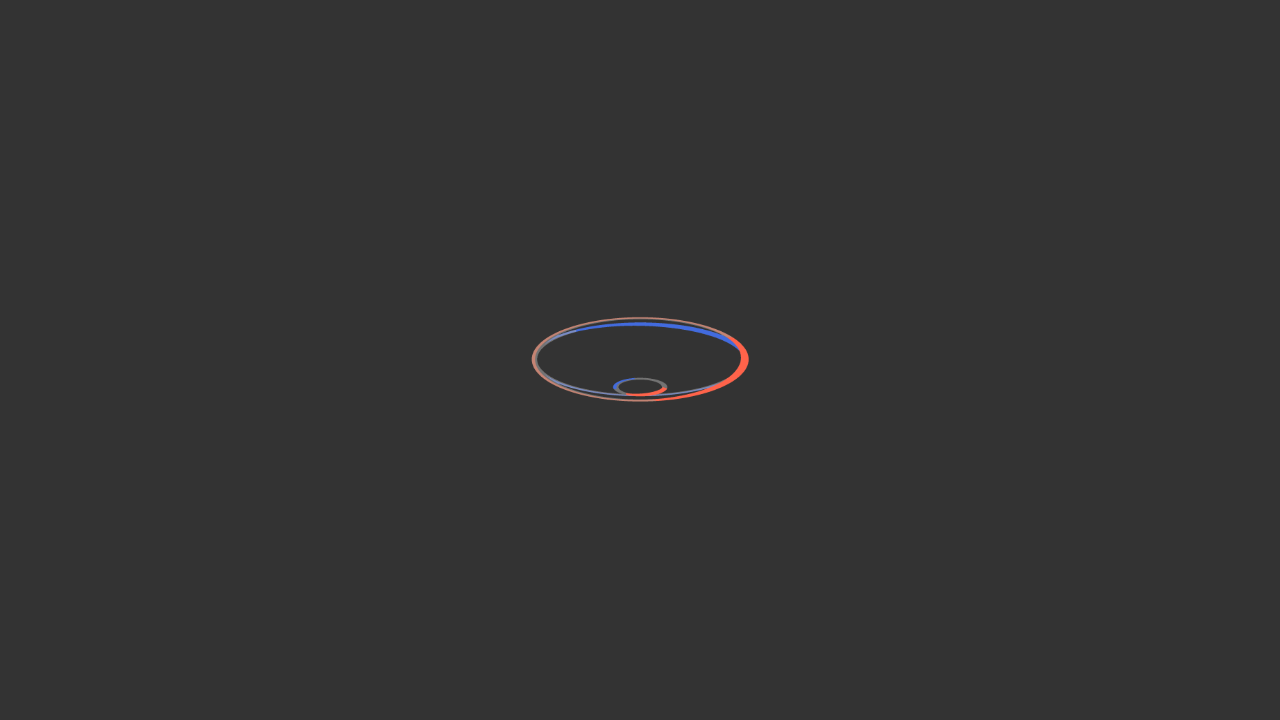